Tests double-click functionality on the buttons page

Starting URL: https://demoqa.com/buttons

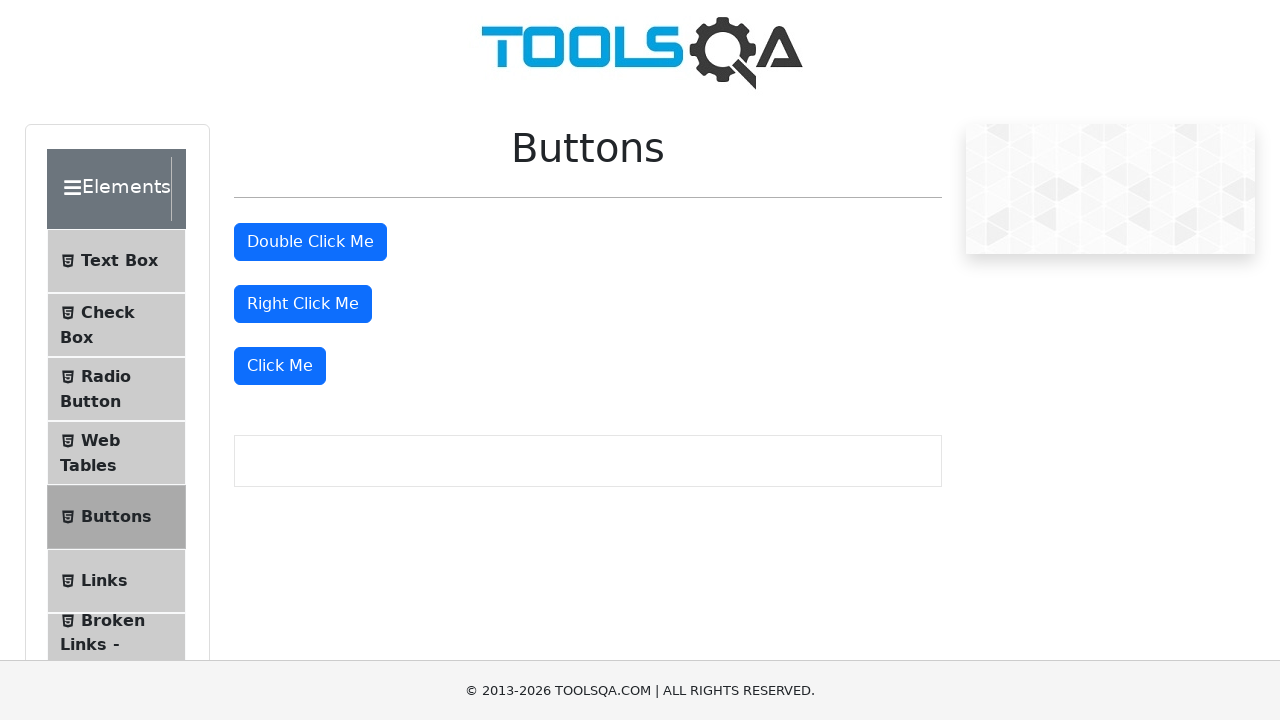

Double-clicked the double click button at (310, 242) on #doubleClickBtn
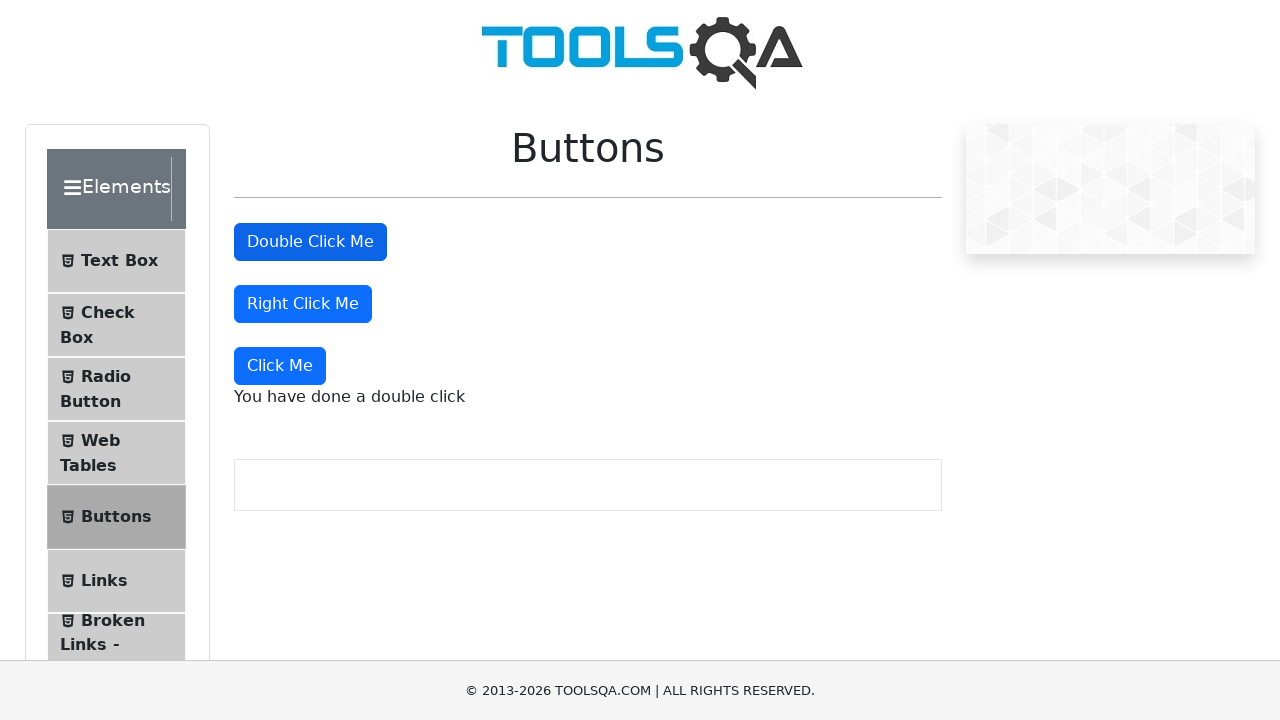

Double click message appeared and was loaded
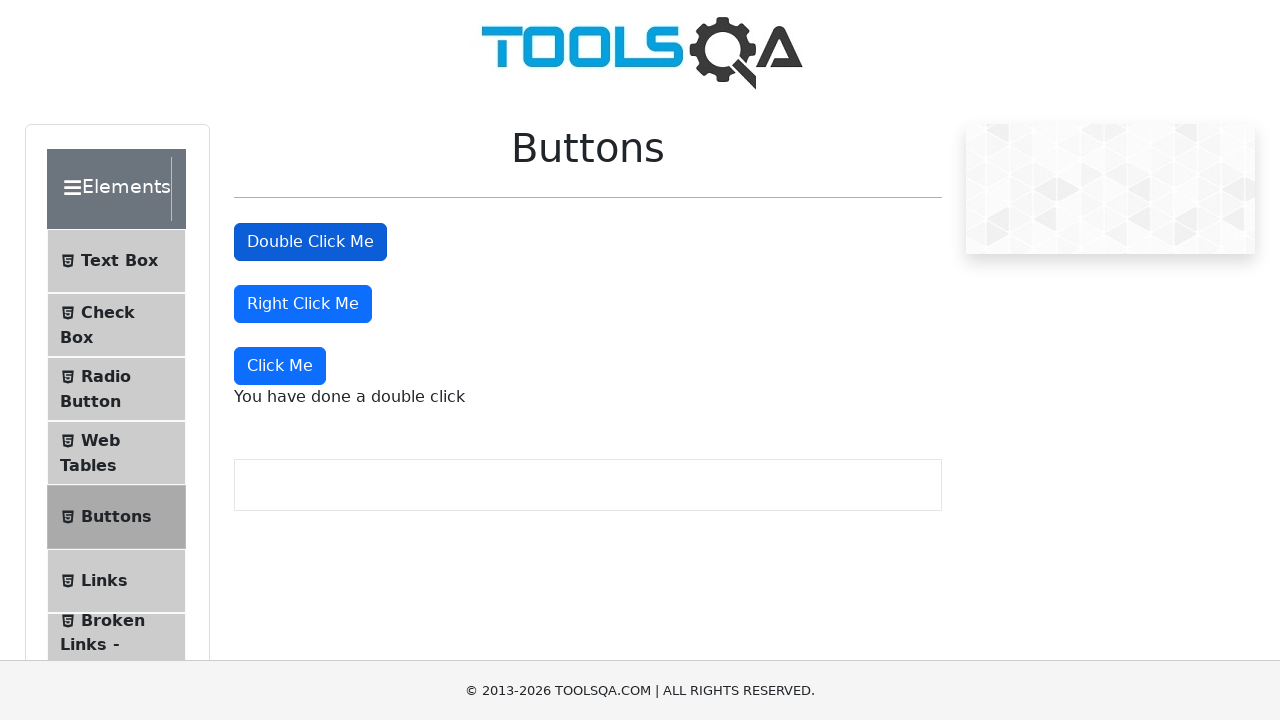

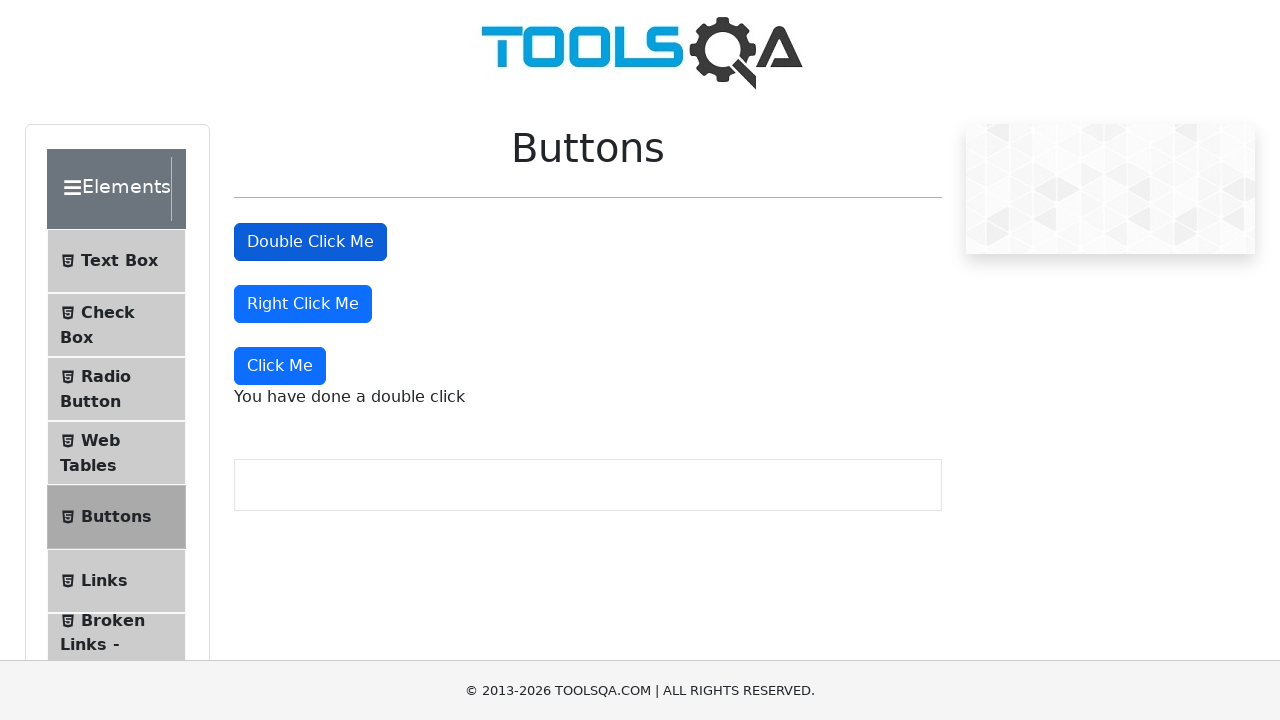